Tests date field manipulation on 12306.cn by removing readonly attribute and setting a custom date value using JavaScript

Starting URL: https://www.12306.cn/

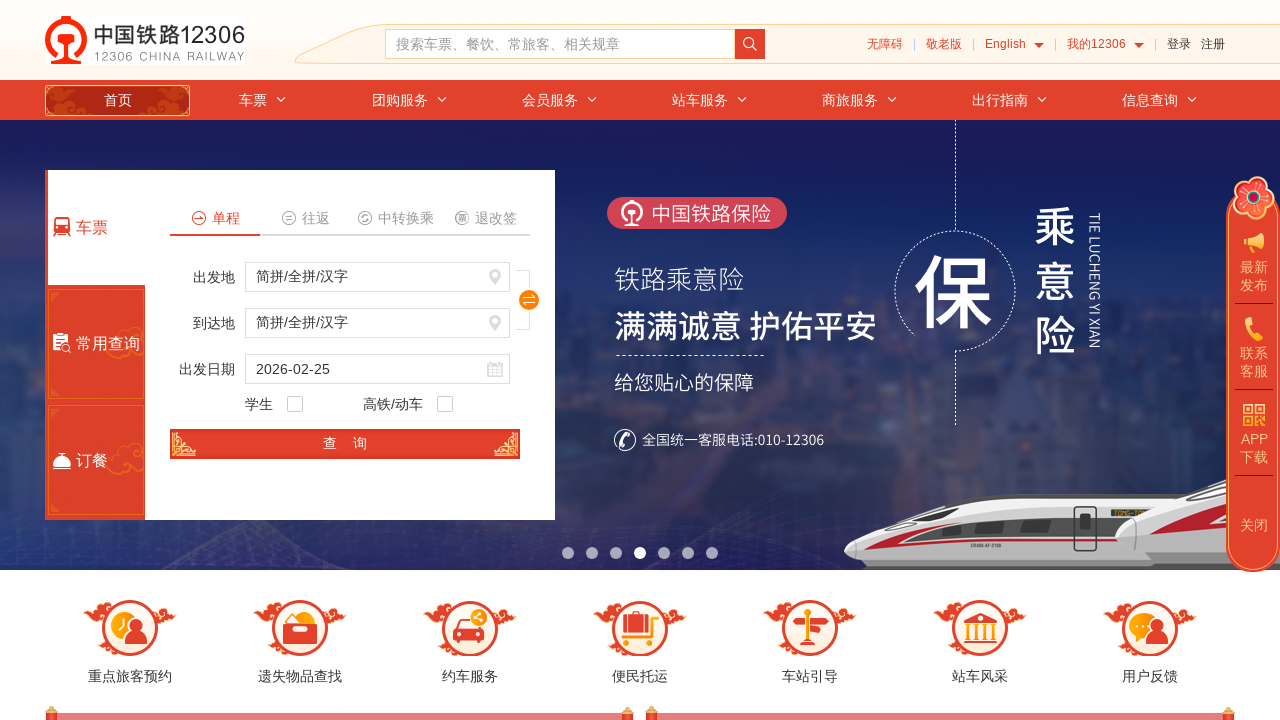

Waited for page to reach networkidle state
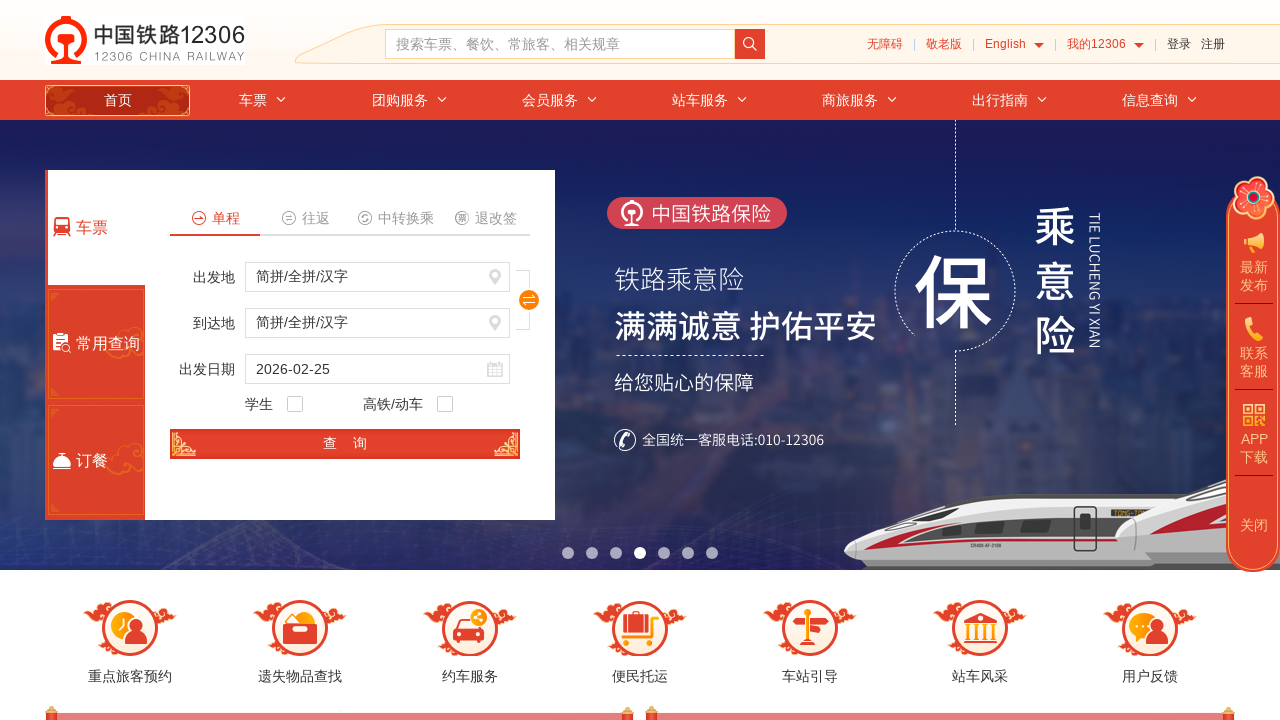

Removed readonly attribute from train_date field and set value to 2021-1-20 using JavaScript
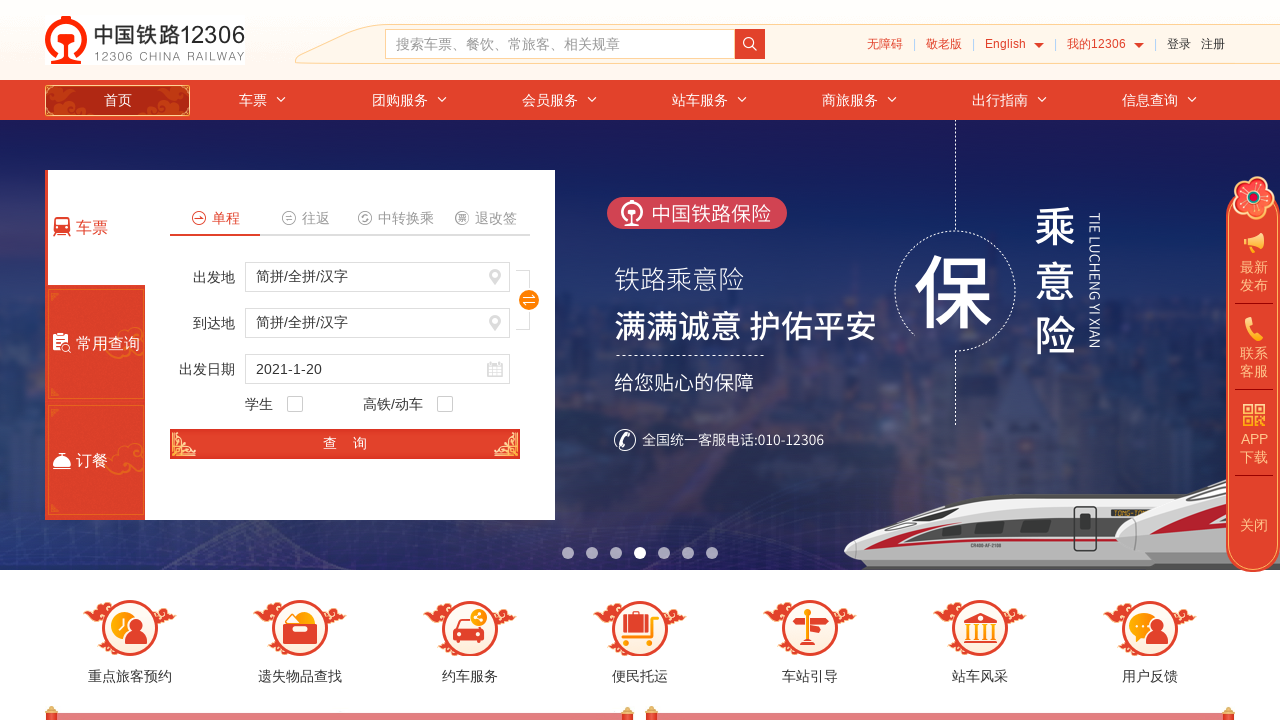

Waited 2 seconds to observe the result
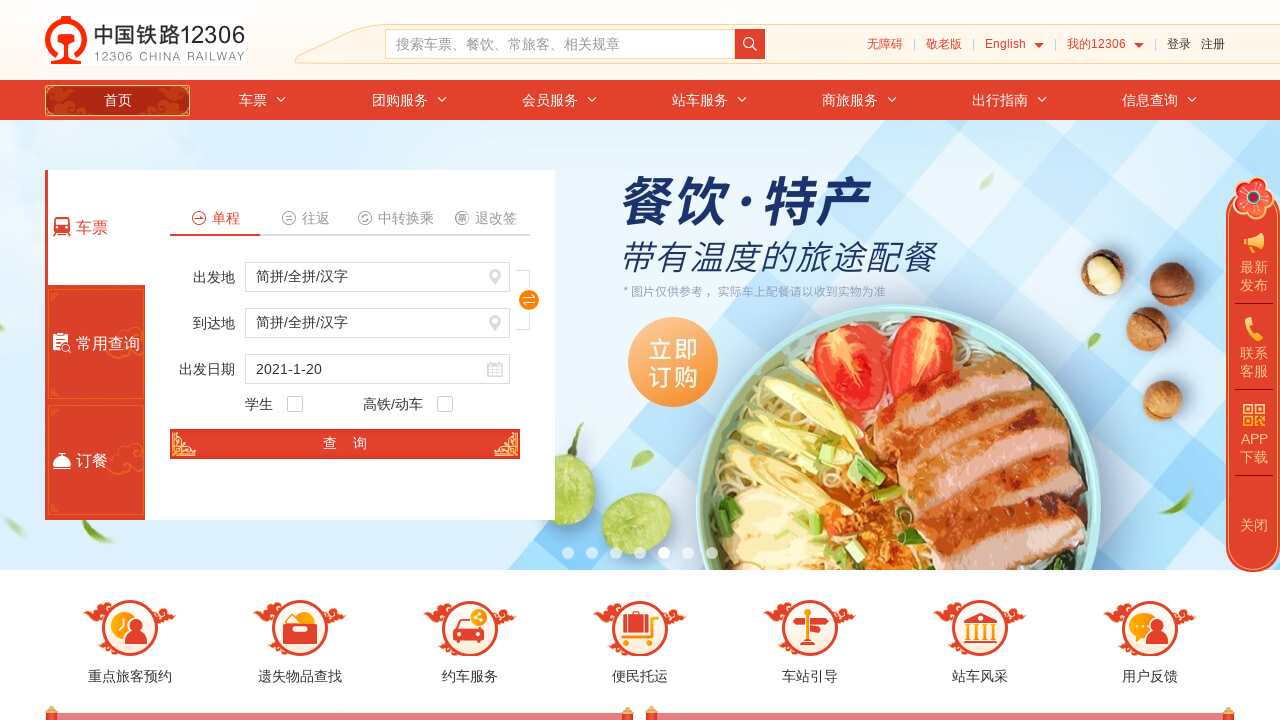

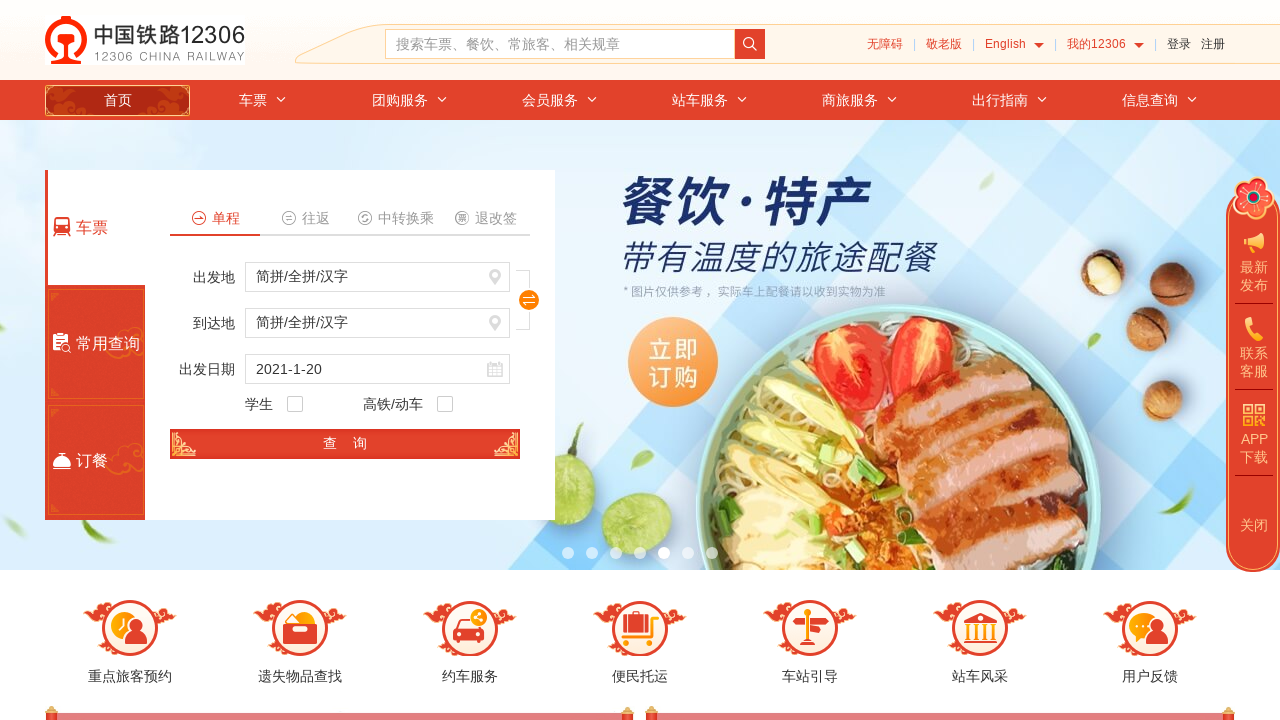